Navigates to amcharts SVG maps page and clicks on the India map link

Starting URL: https://www.amcharts.com/svg-maps/

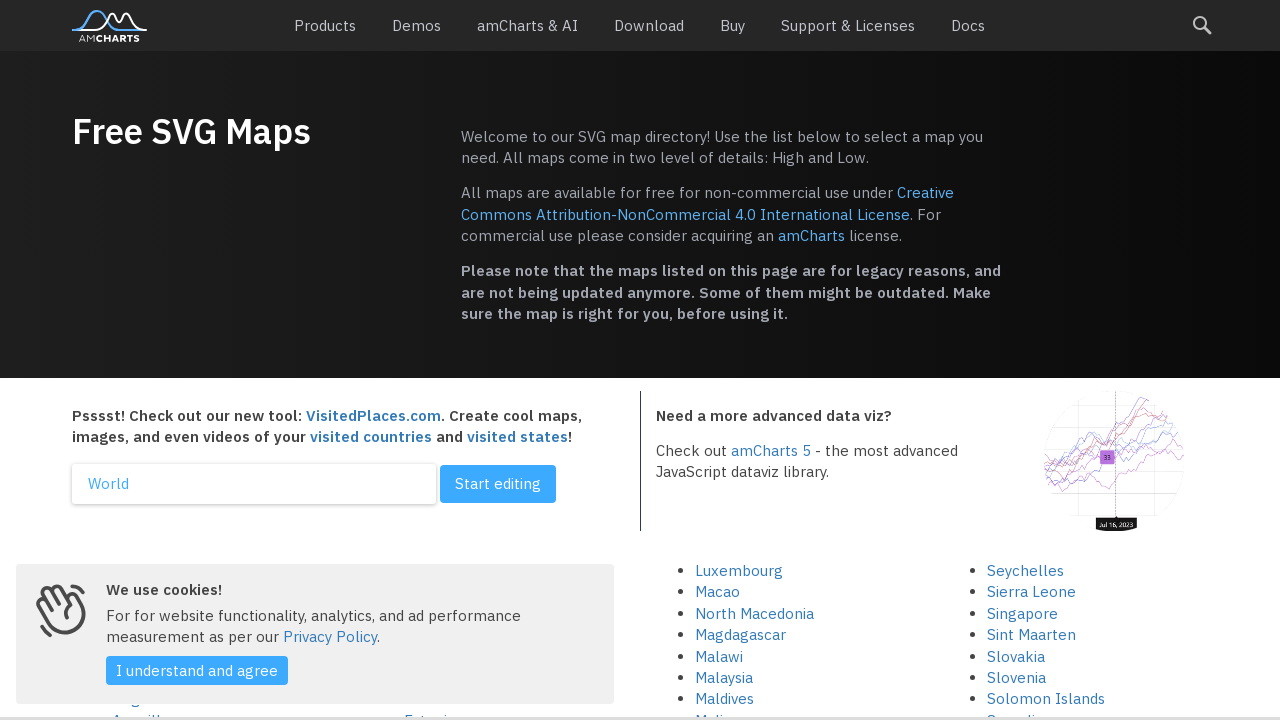

Clicked on the India map link at (420, 360) on a[title="India"]
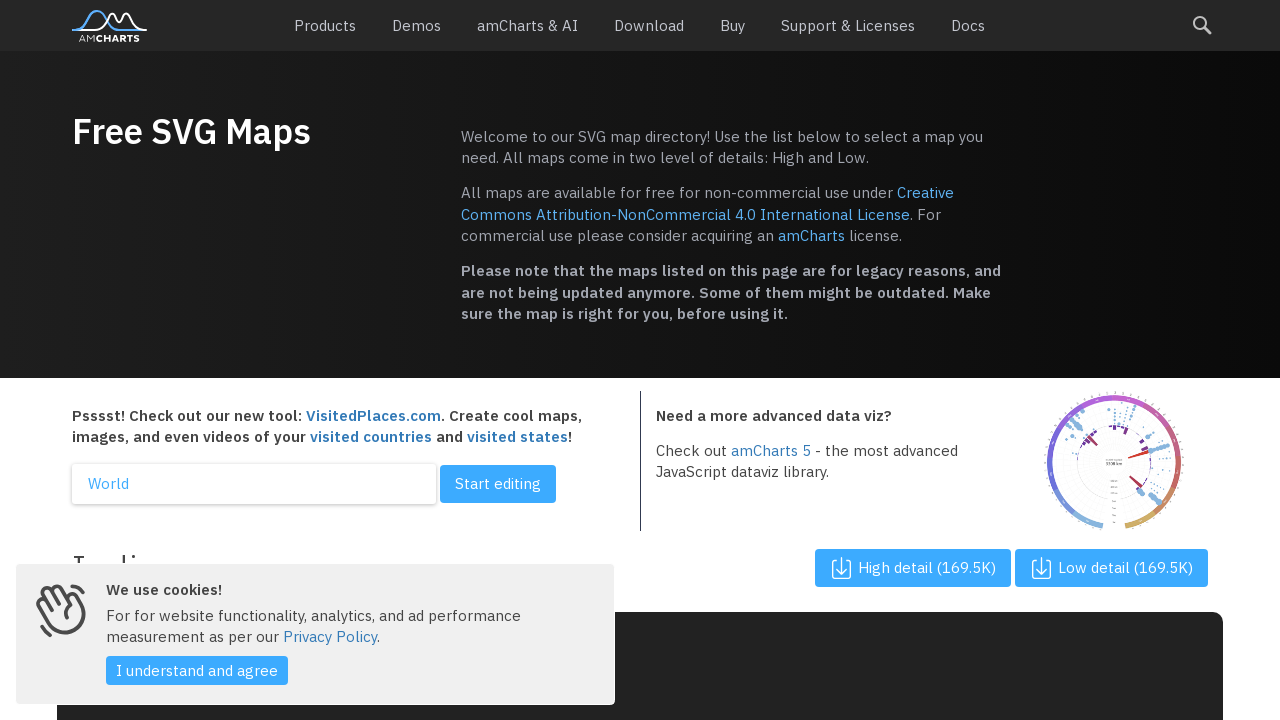

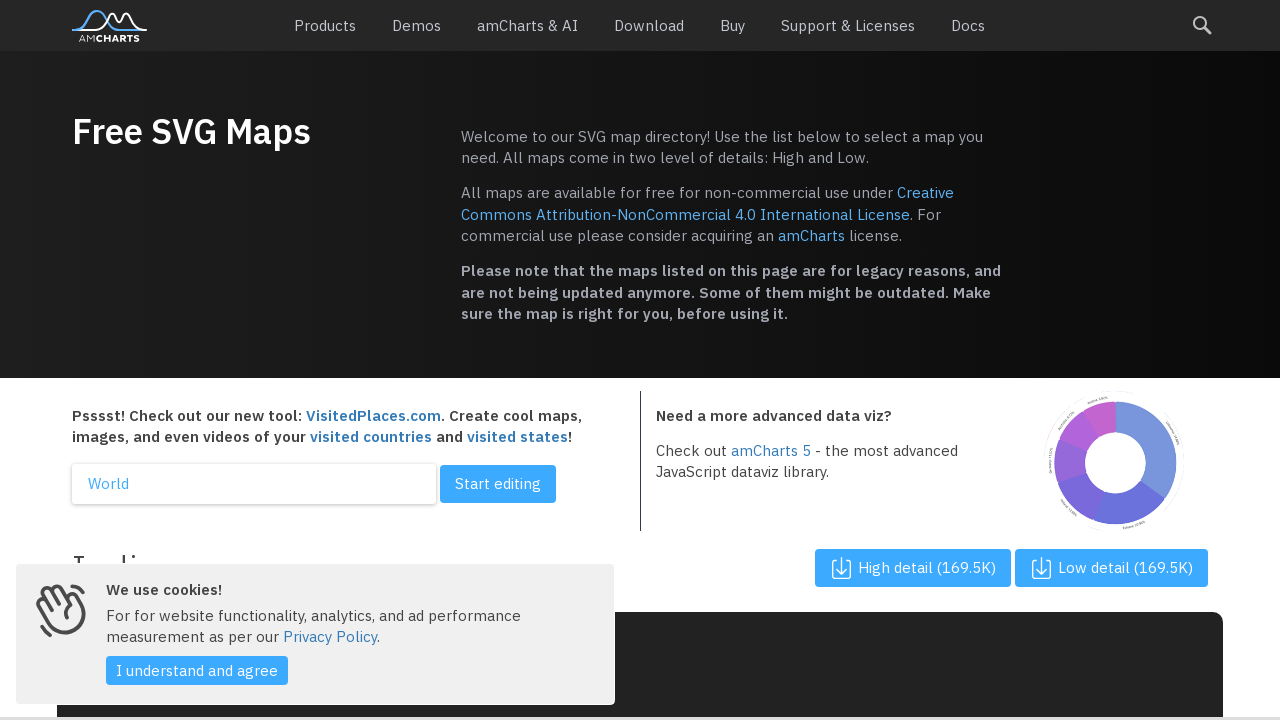